Tests autocomplete/autosuggest functionality by typing a partial country name and selecting from suggestions

Starting URL: https://rahulshettyacademy.com/AutomationPractice/

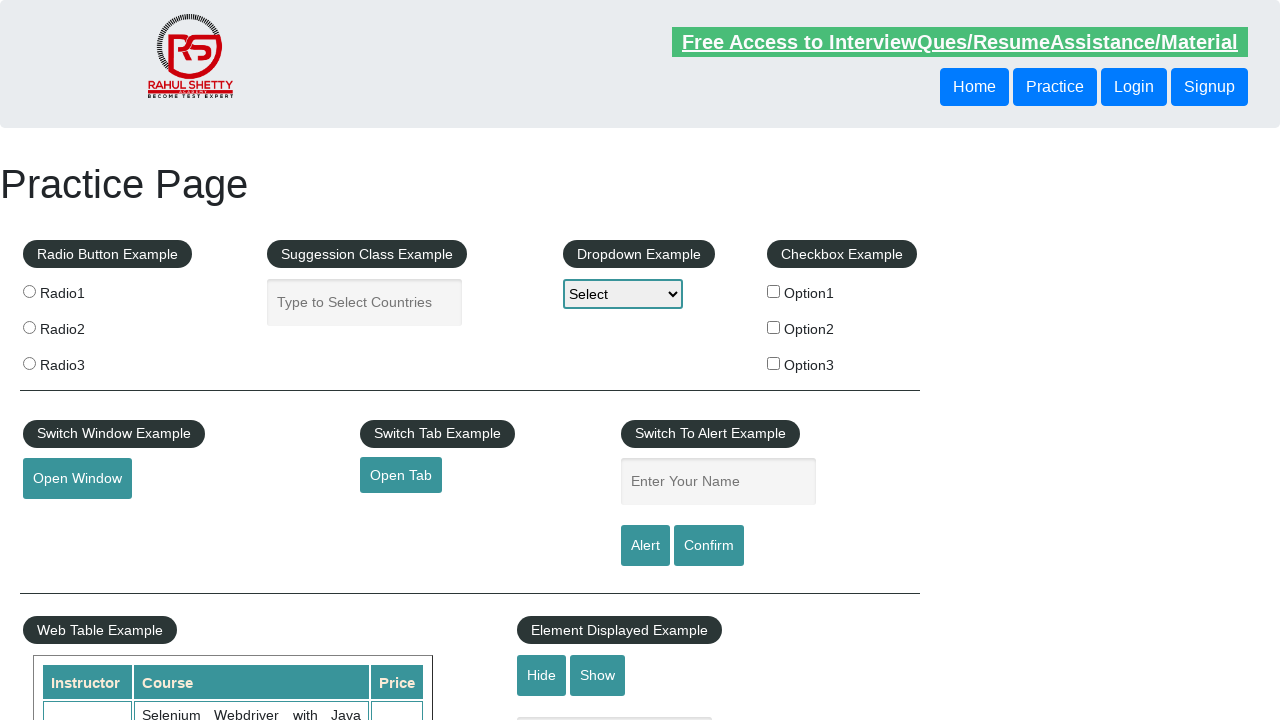

Typed 'United St' in autocomplete field on #autocomplete
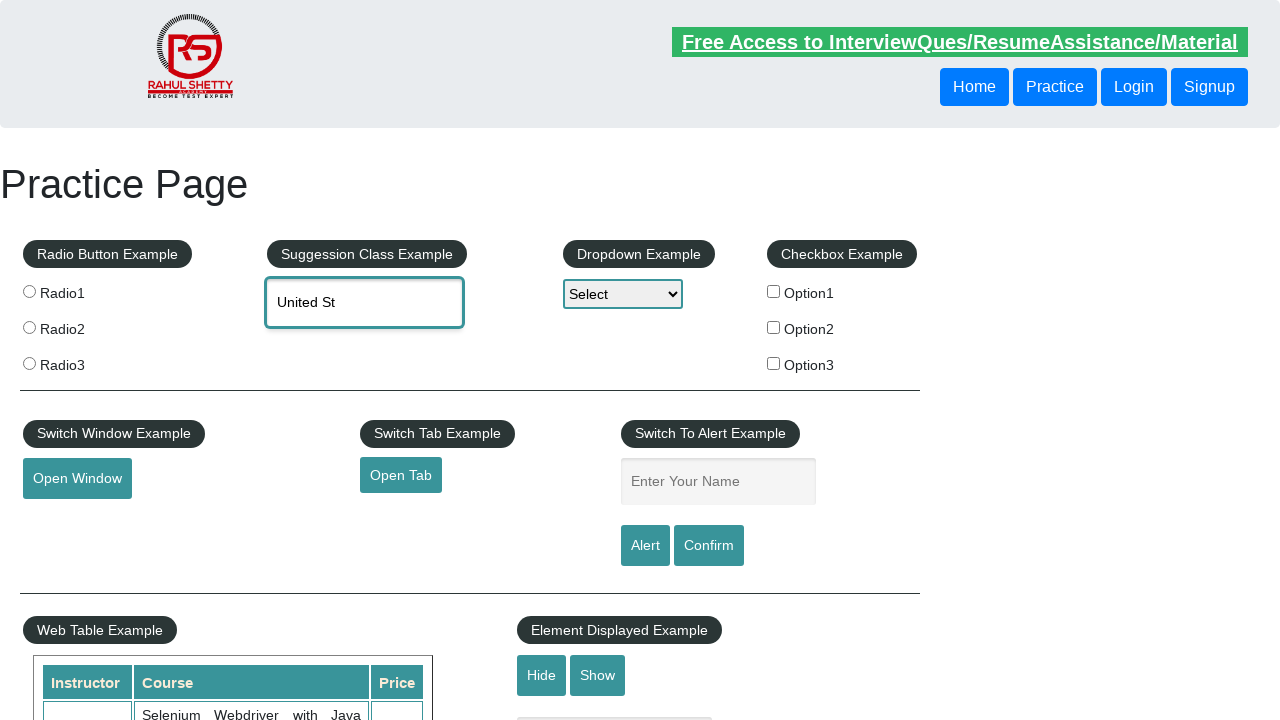

Autocomplete suggestions appeared
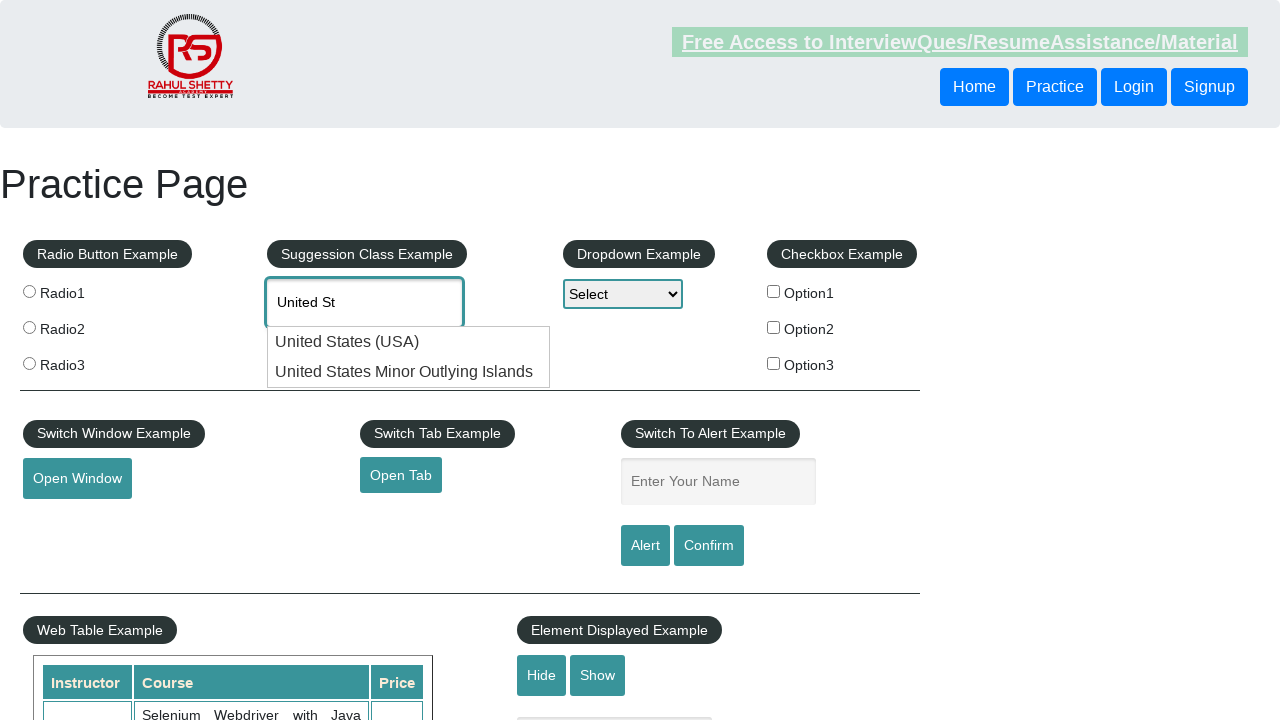

Selected suggestion from autocomplete dropdown at (409, 342) on div[id*='ui-id']
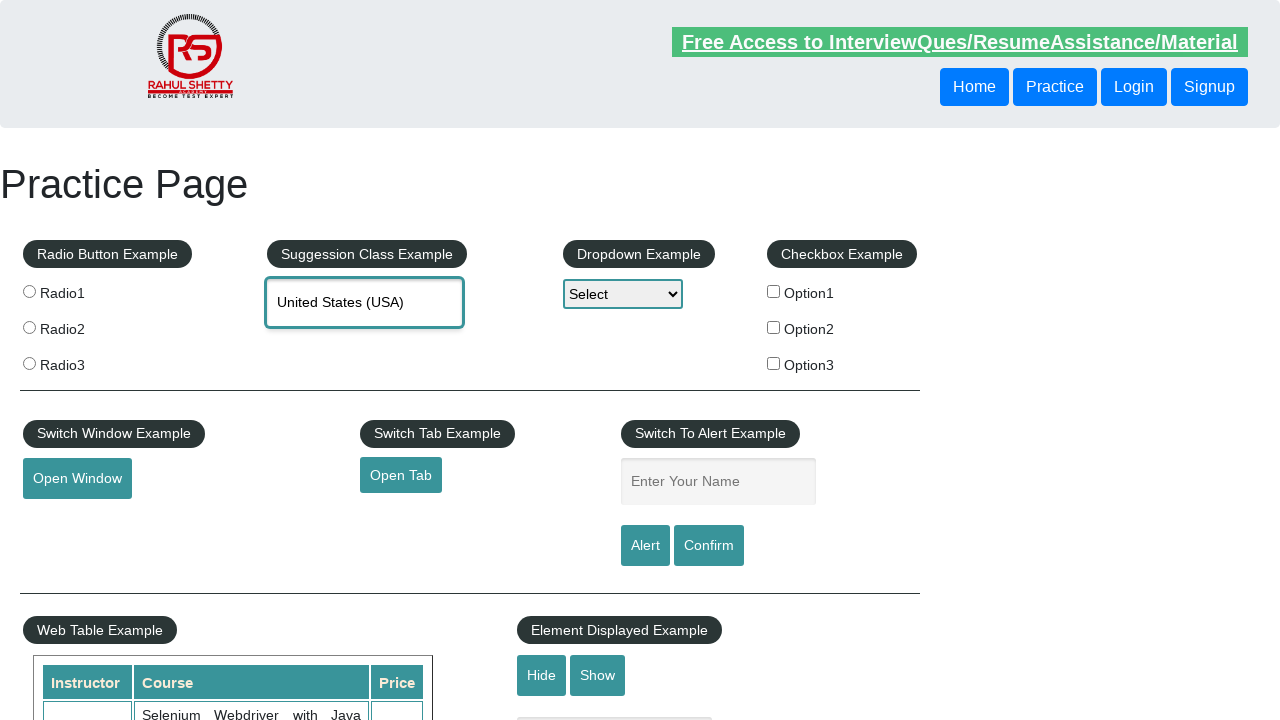

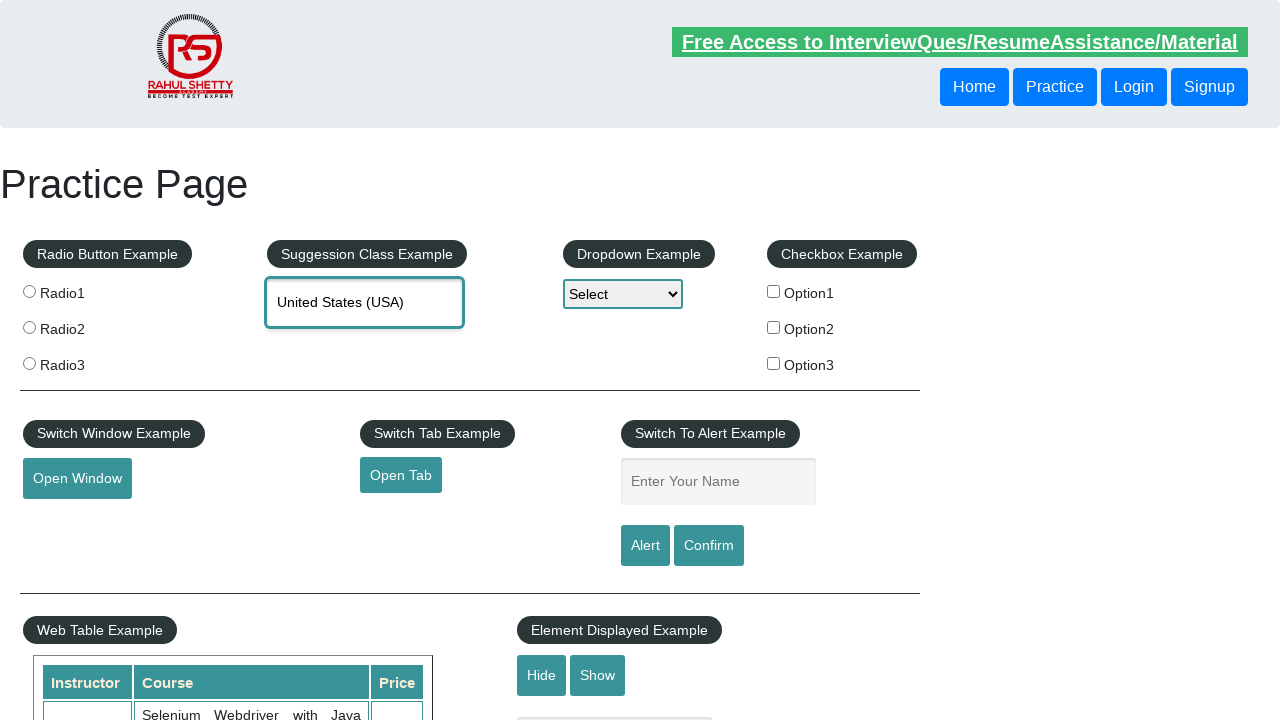